Tests checkbox and radio button selection states by clicking elements and verifying their selected status

Starting URL: https://automationfc.github.io/basic-form/index.html

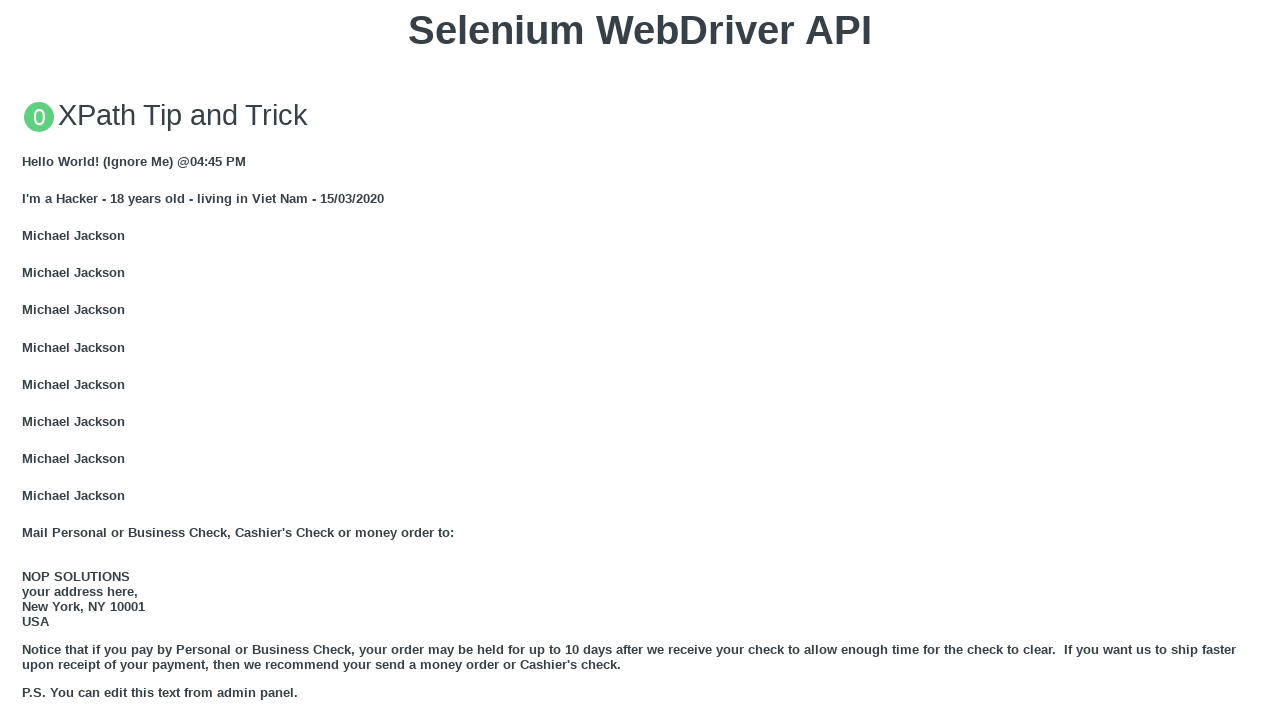

Clicked 'Under 18' radio button at (28, 360) on #under_18
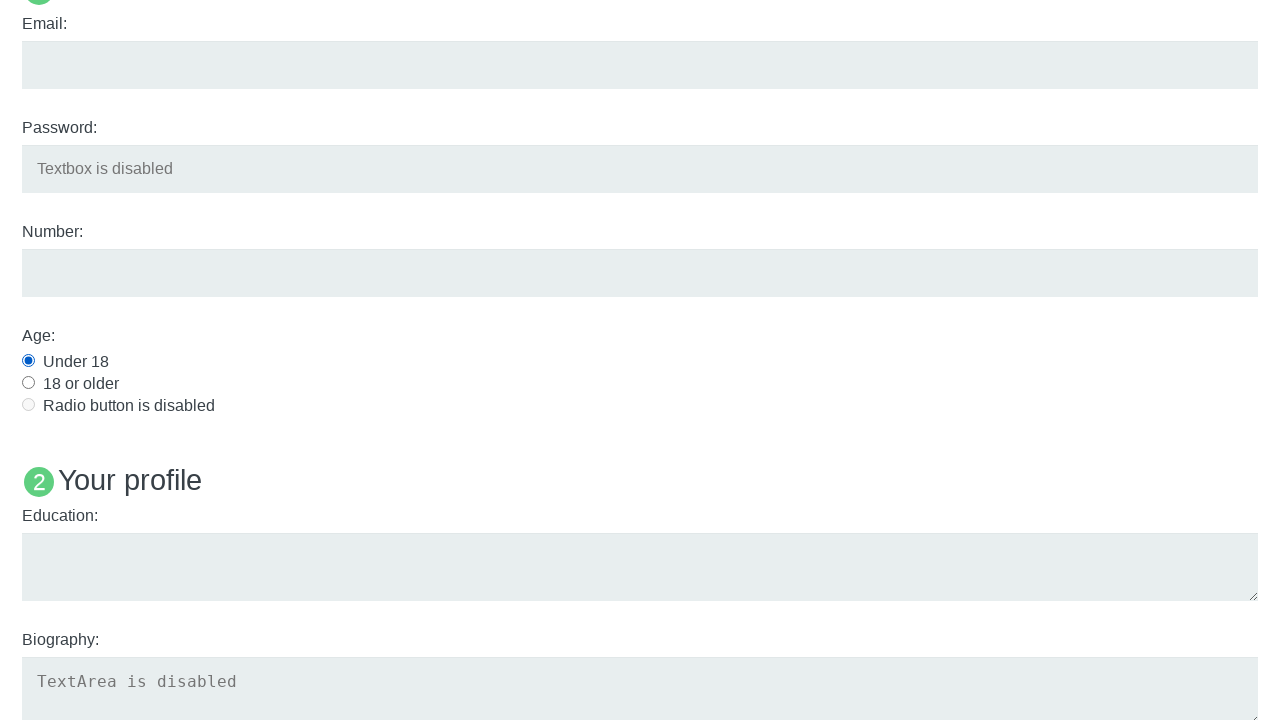

Clicked Java checkbox to select it at (28, 361) on #java
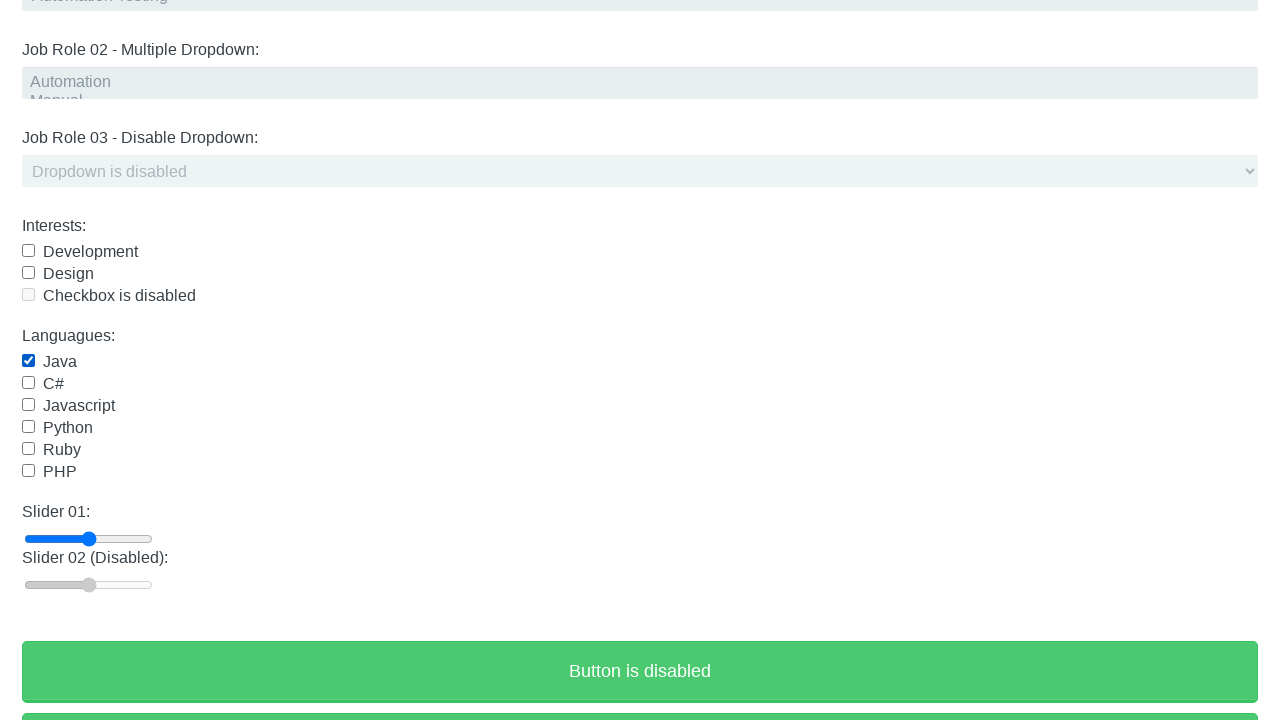

Clicked Java checkbox to uncheck it at (28, 361) on #java
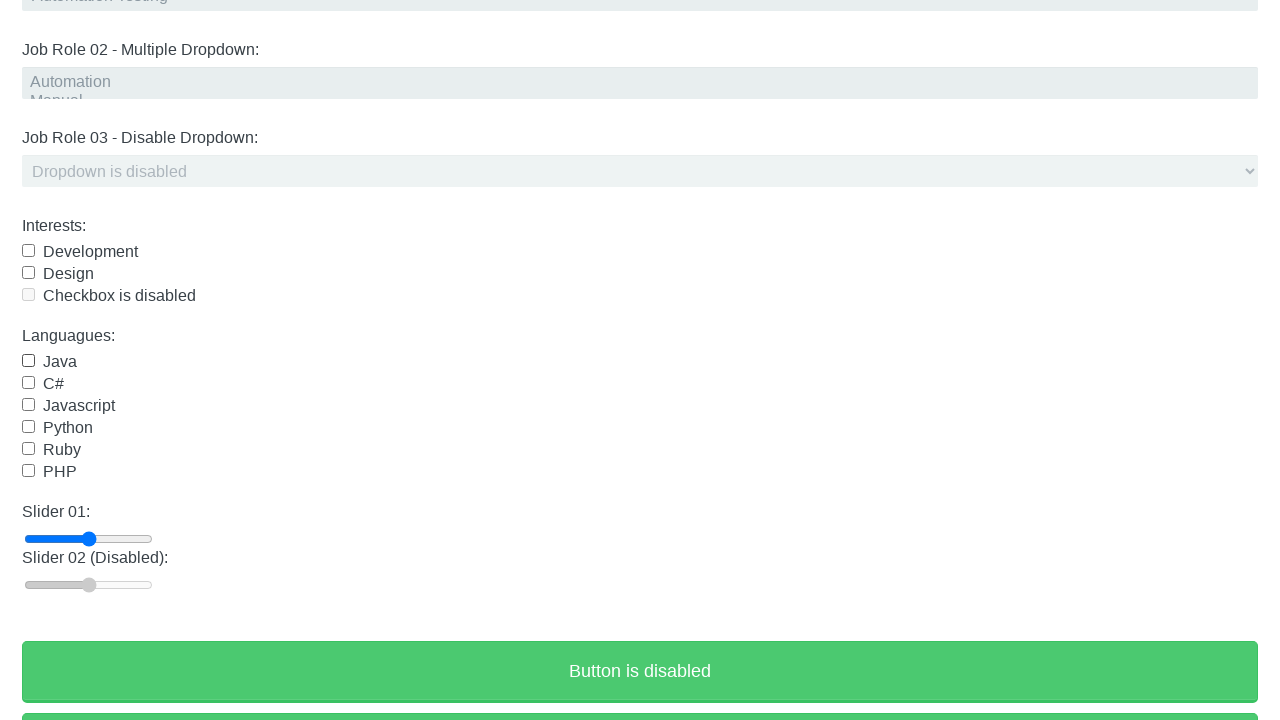

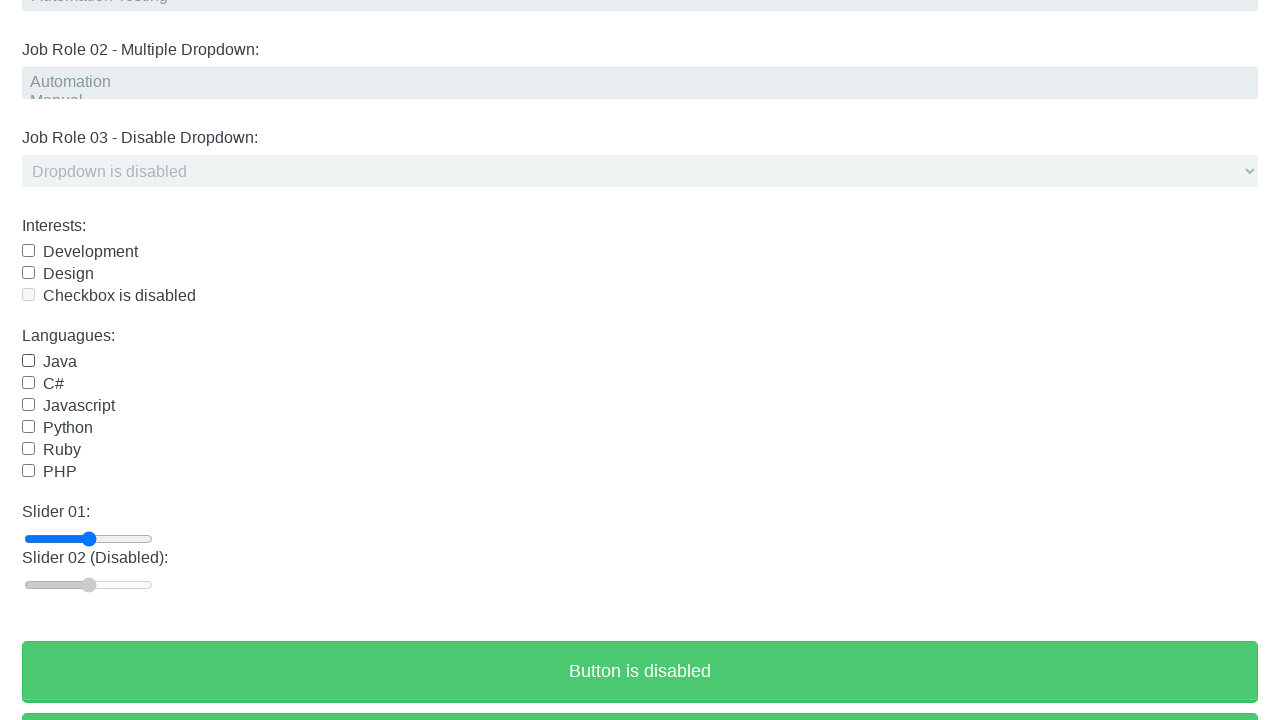